Tests adding a new todo item with a date, clicking the checkbox to mark it complete, and verifying the todo text appears correctly in the list.

Starting URL: https://lambdatest.github.io/sample-todo-app/

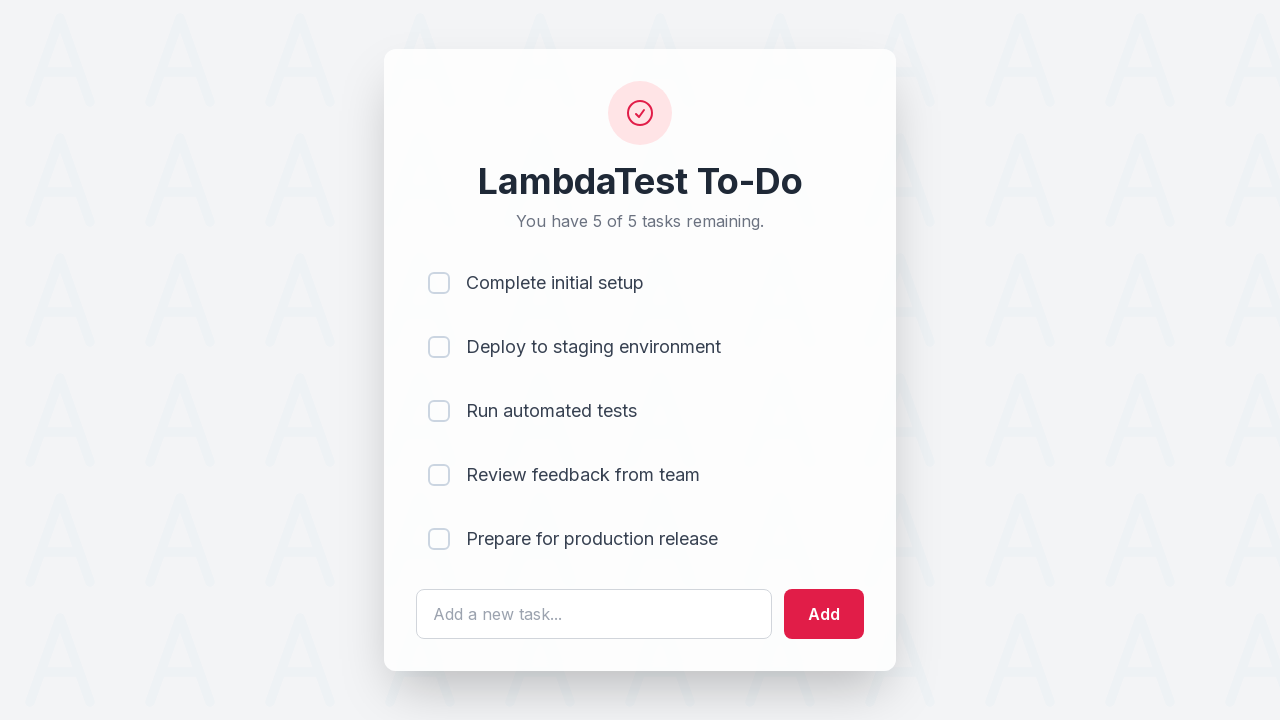

Filled todo input field with date '20.10.1990' on #sampletodotext
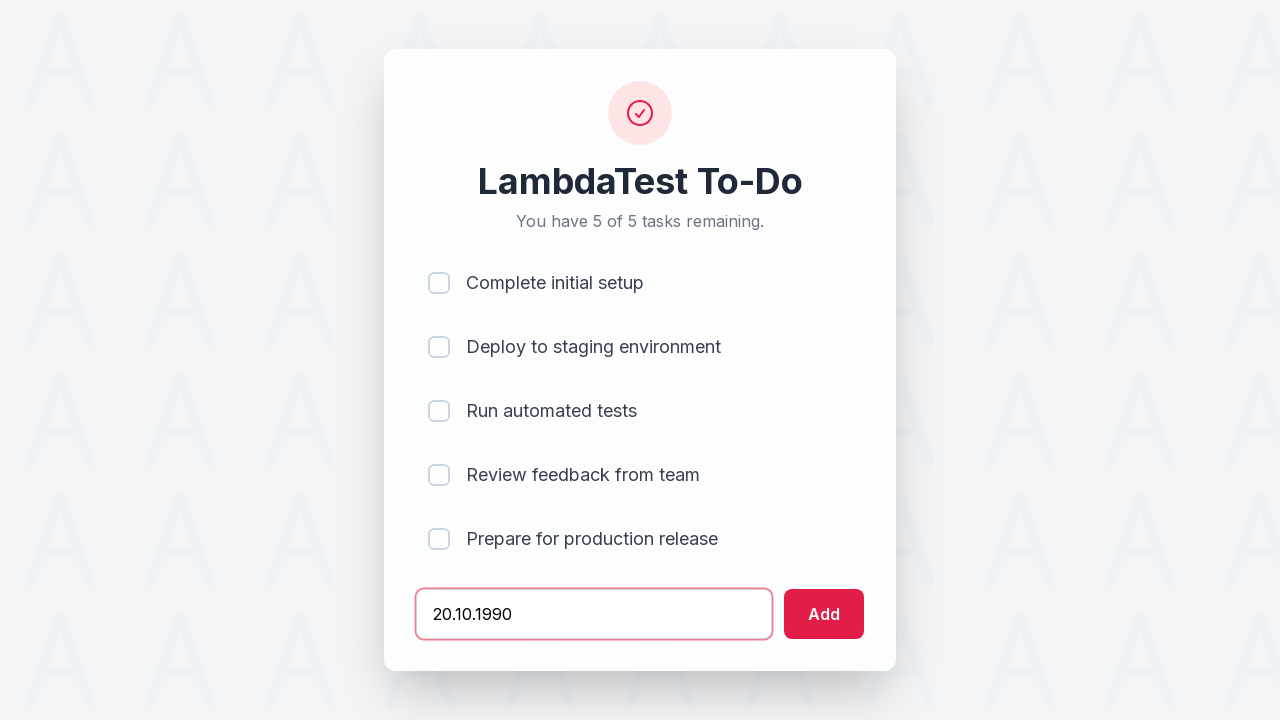

Clicked add button to create new todo item at (824, 614) on #addbutton
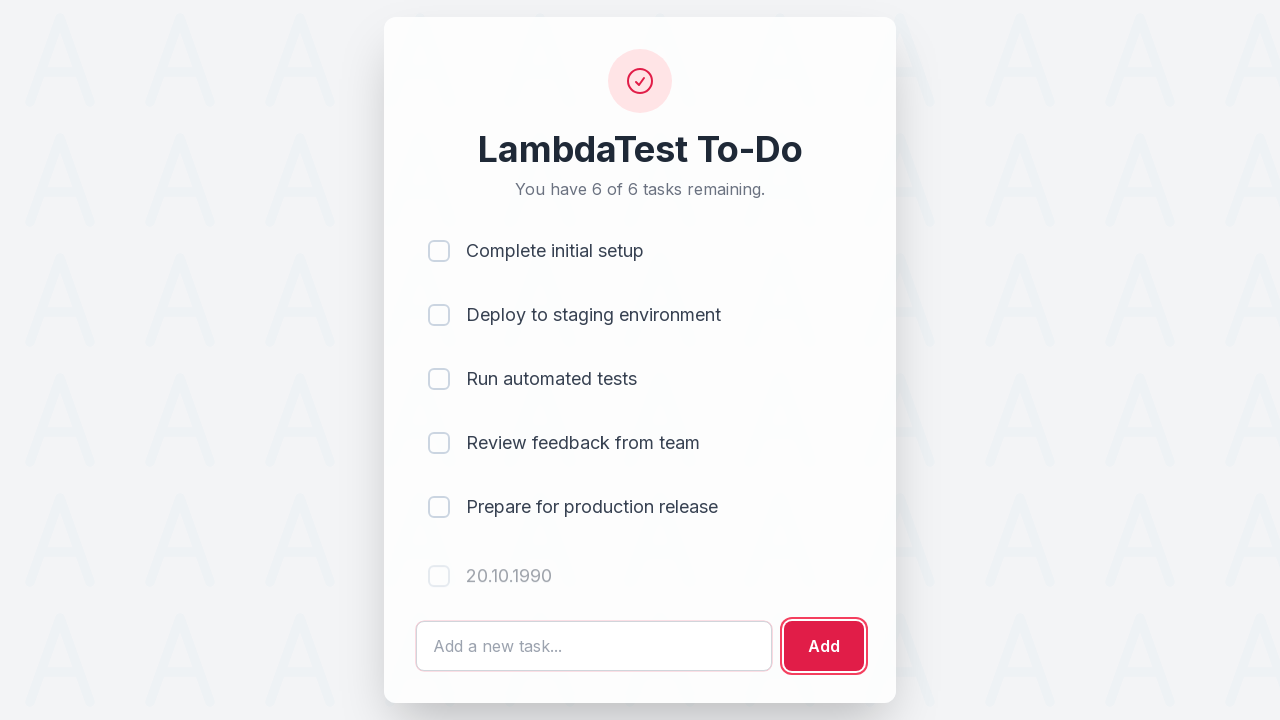

Waited for todo checkbox to appear in the list
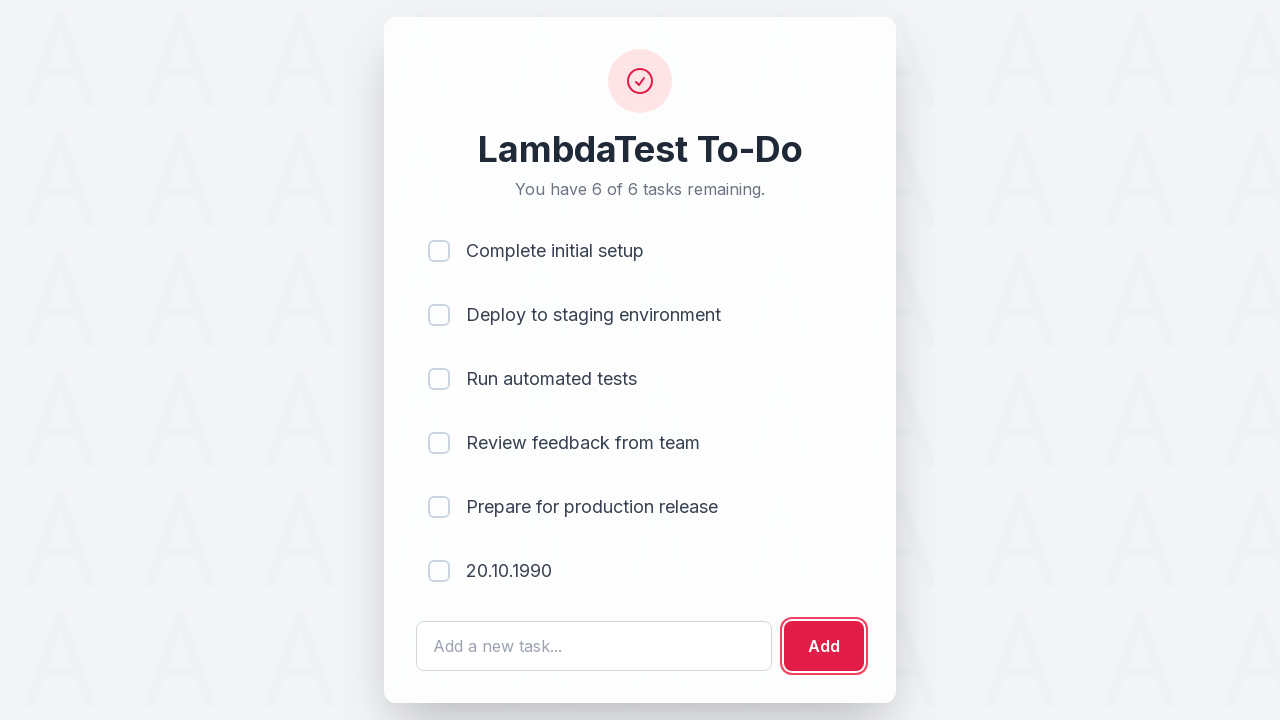

Located all todo checkboxes in the list
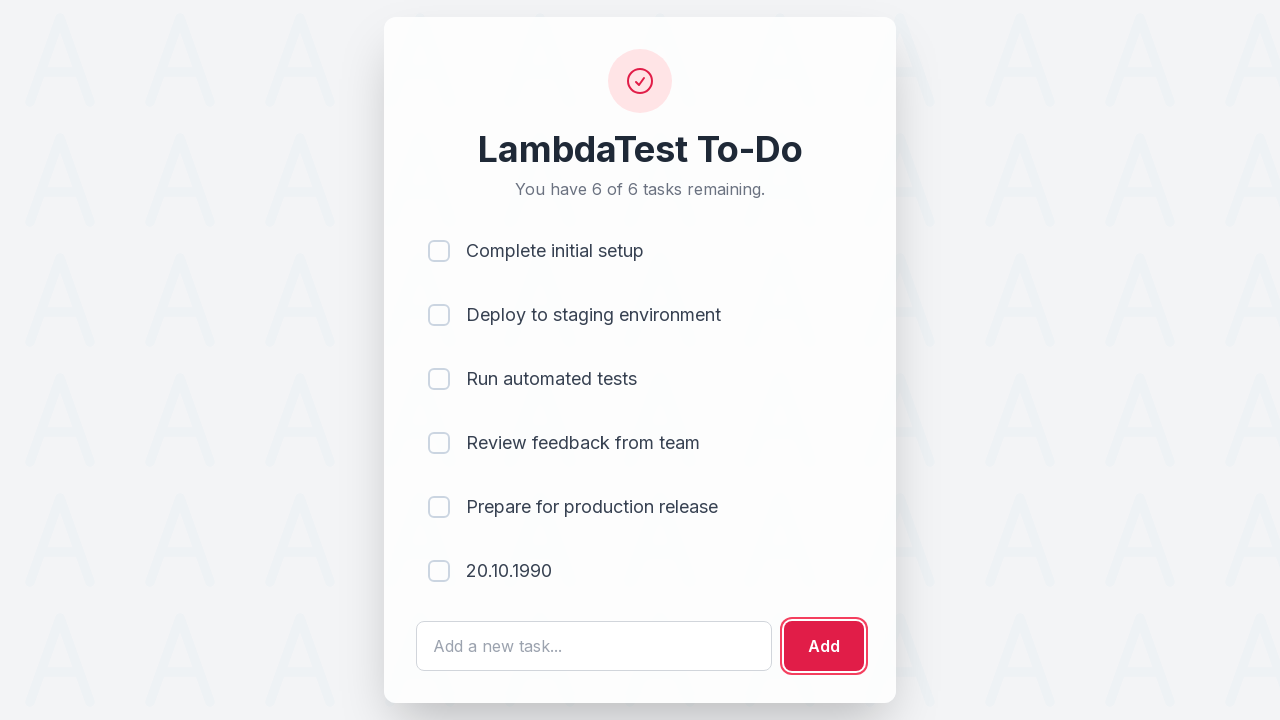

Clicked the checkbox for the last todo item to mark it complete at (439, 571) on xpath=//li[@ng-repeat]/input >> nth=-1
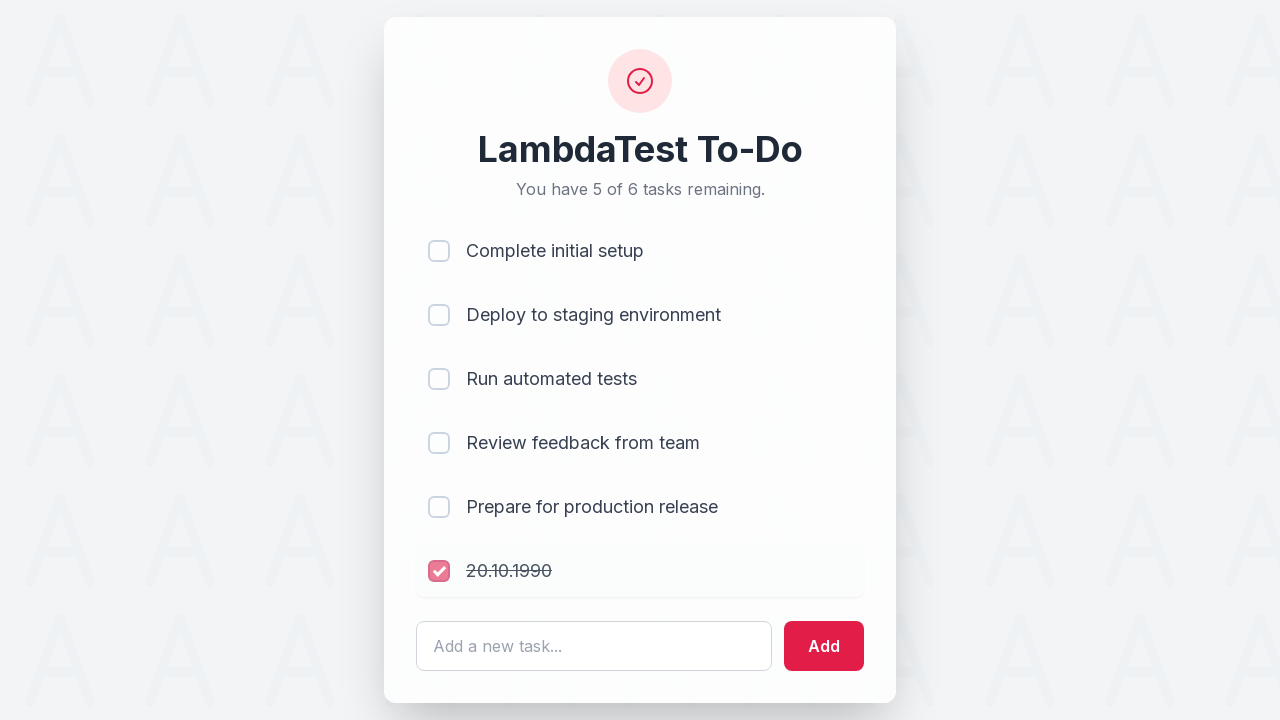

Waited for todo item text span to be visible
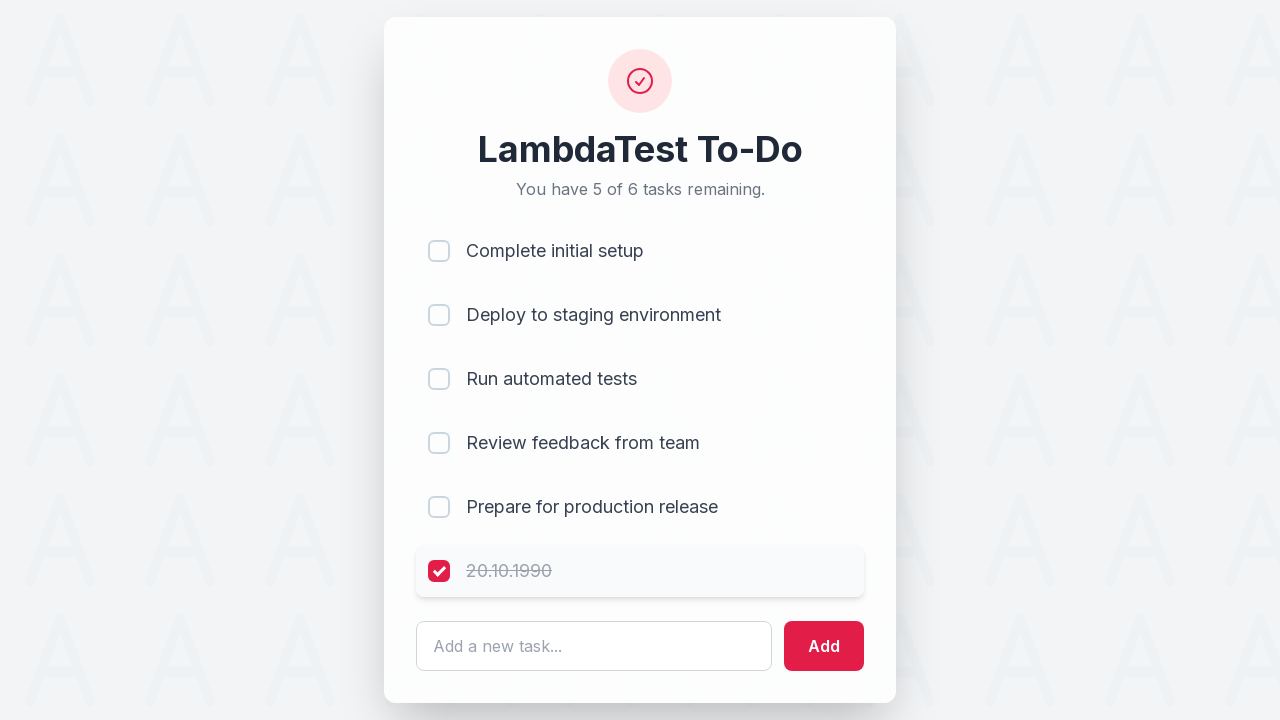

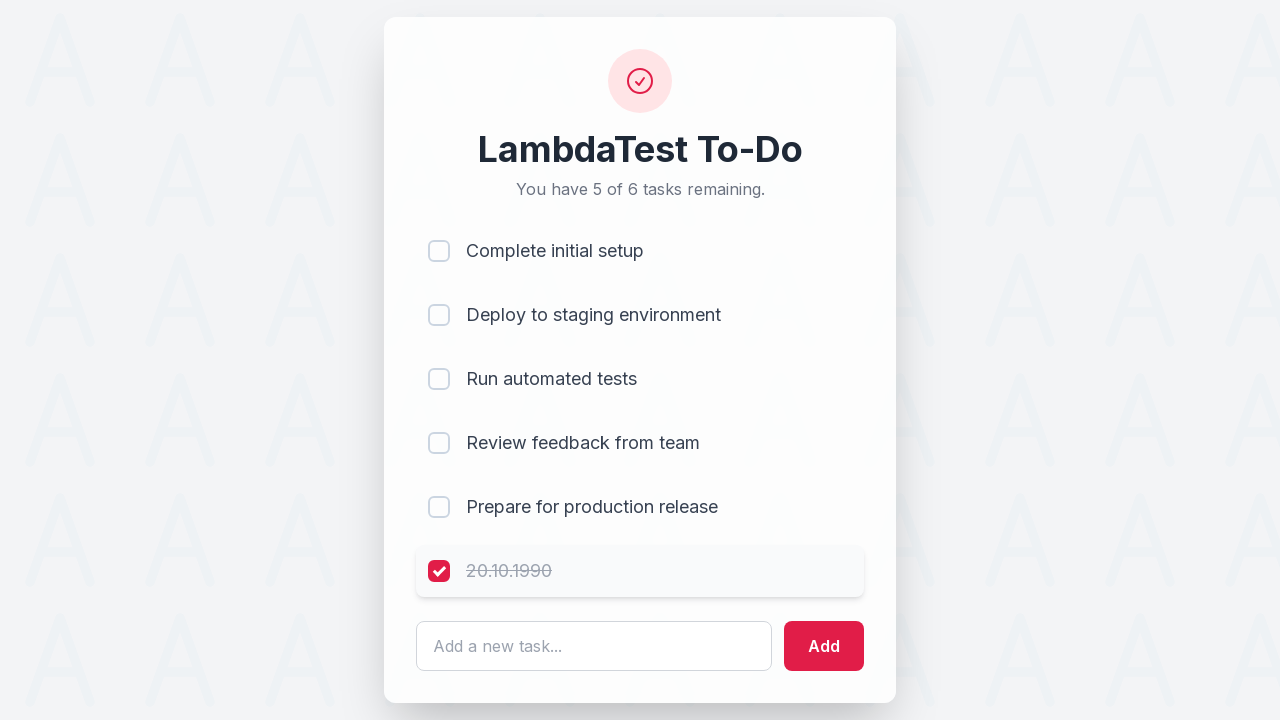